Tests link navigation by finding a link element by its text "Home" and clicking it to navigate to the homepage.

Starting URL: https://demoqa.com/links

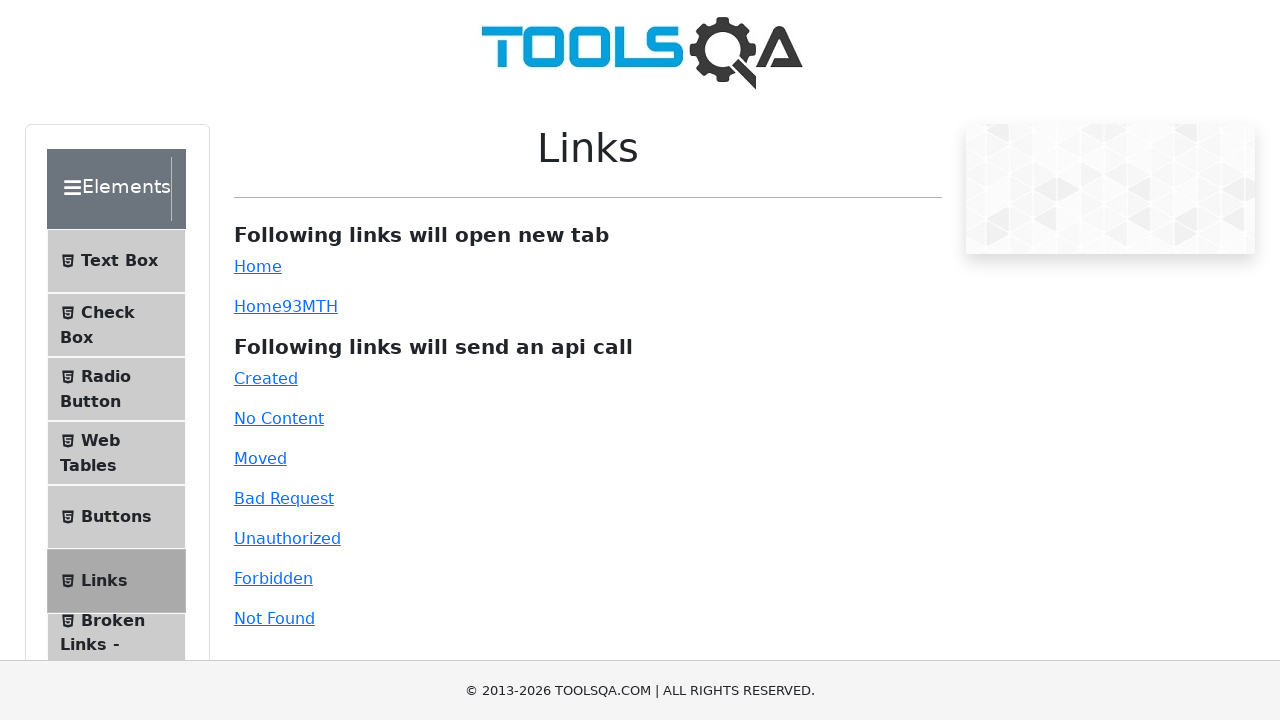

Located Home link by text
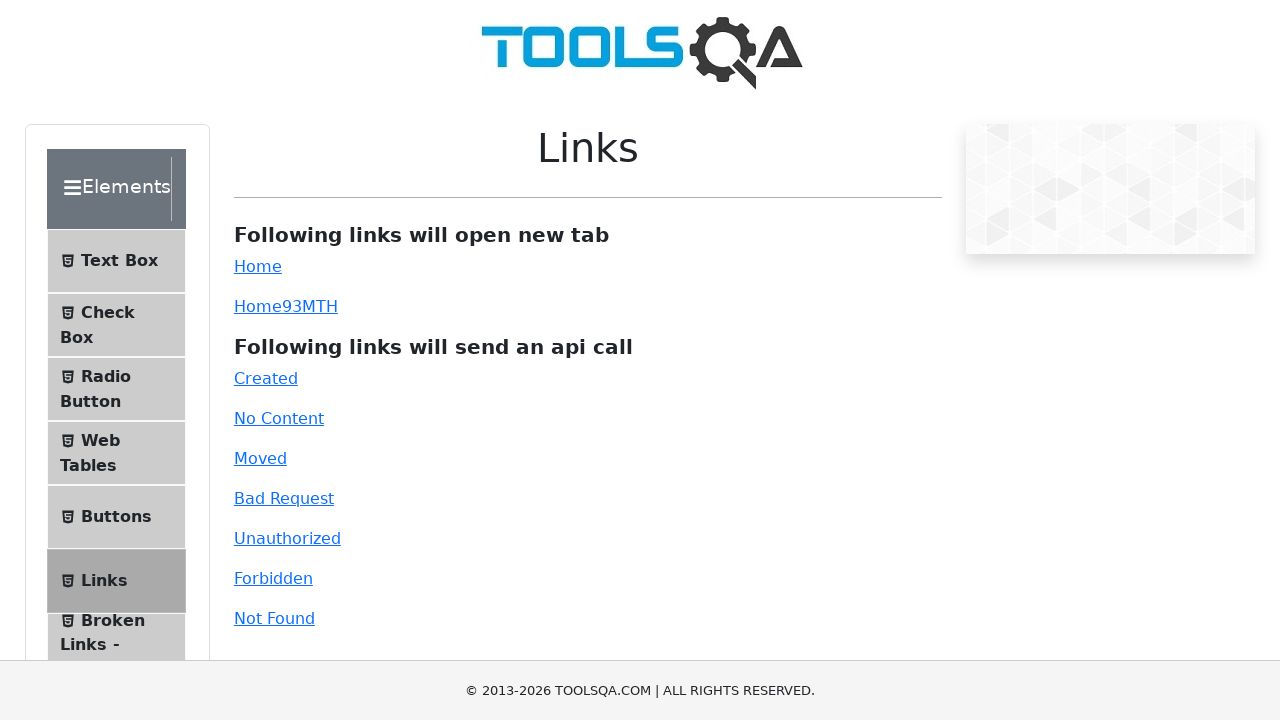

Clicked Home link to navigate to homepage at (258, 266) on a >> internal:has-text="Home"i >> nth=0
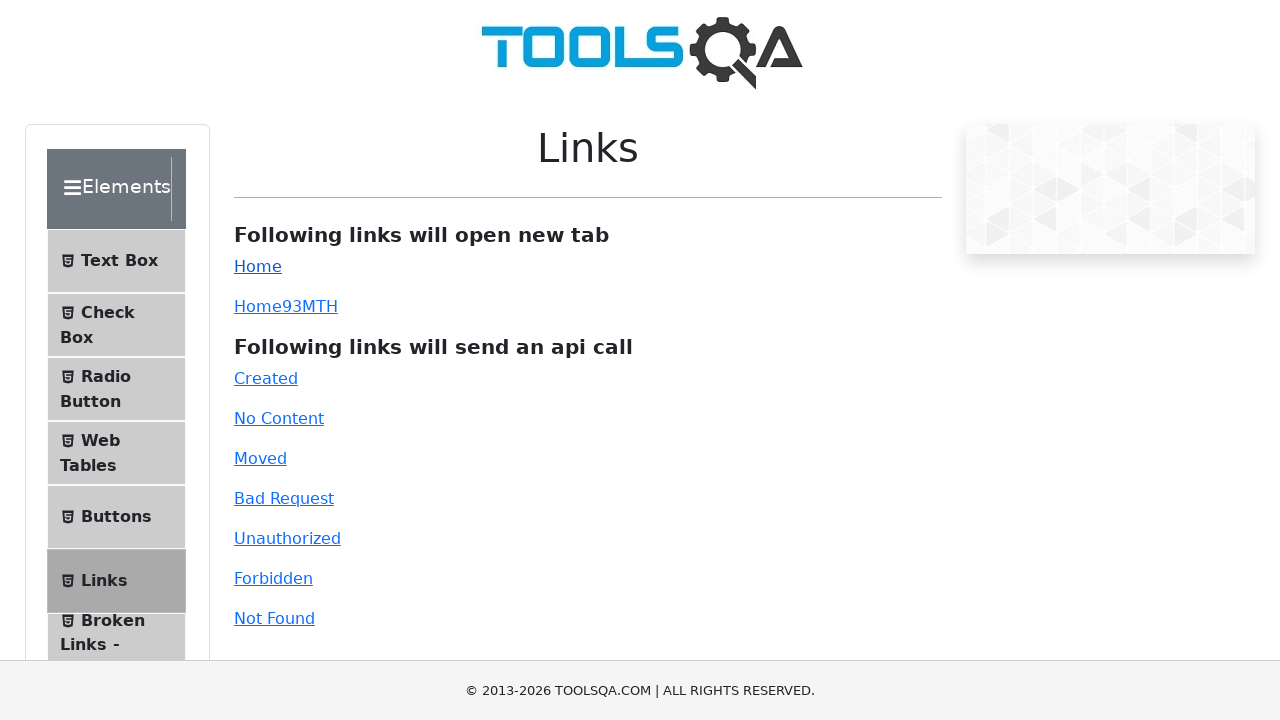

Homepage loaded successfully
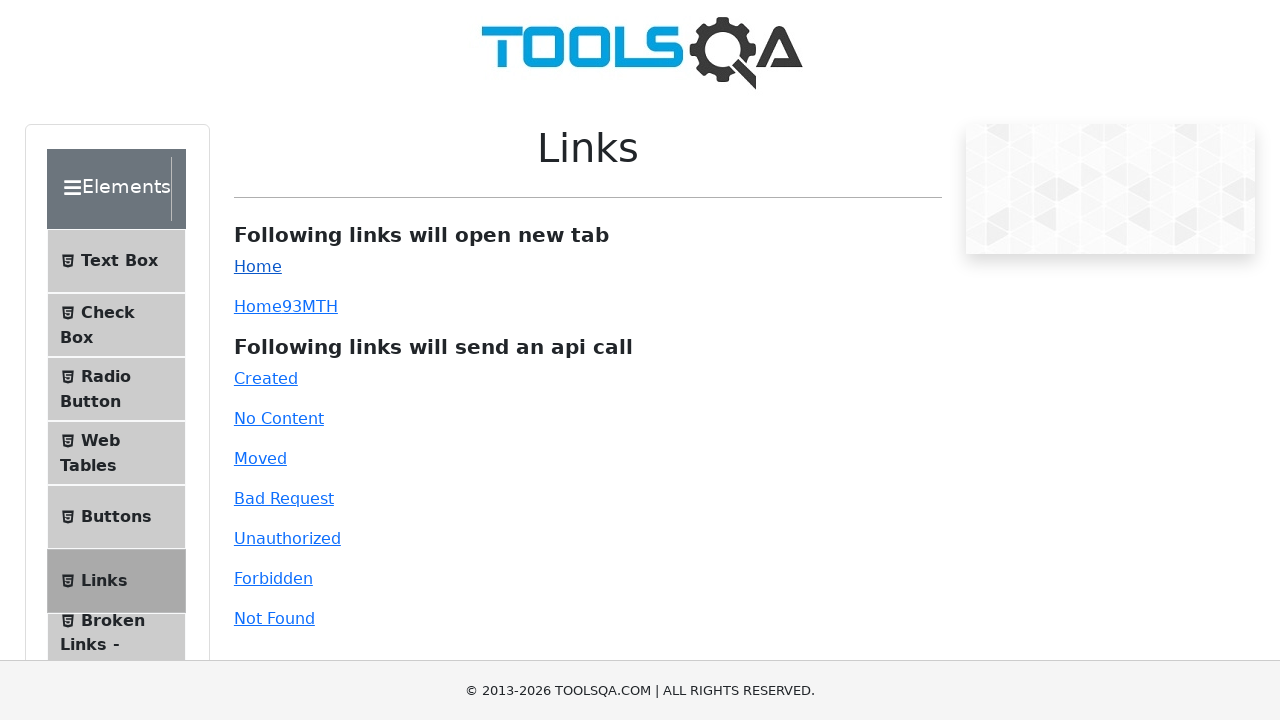

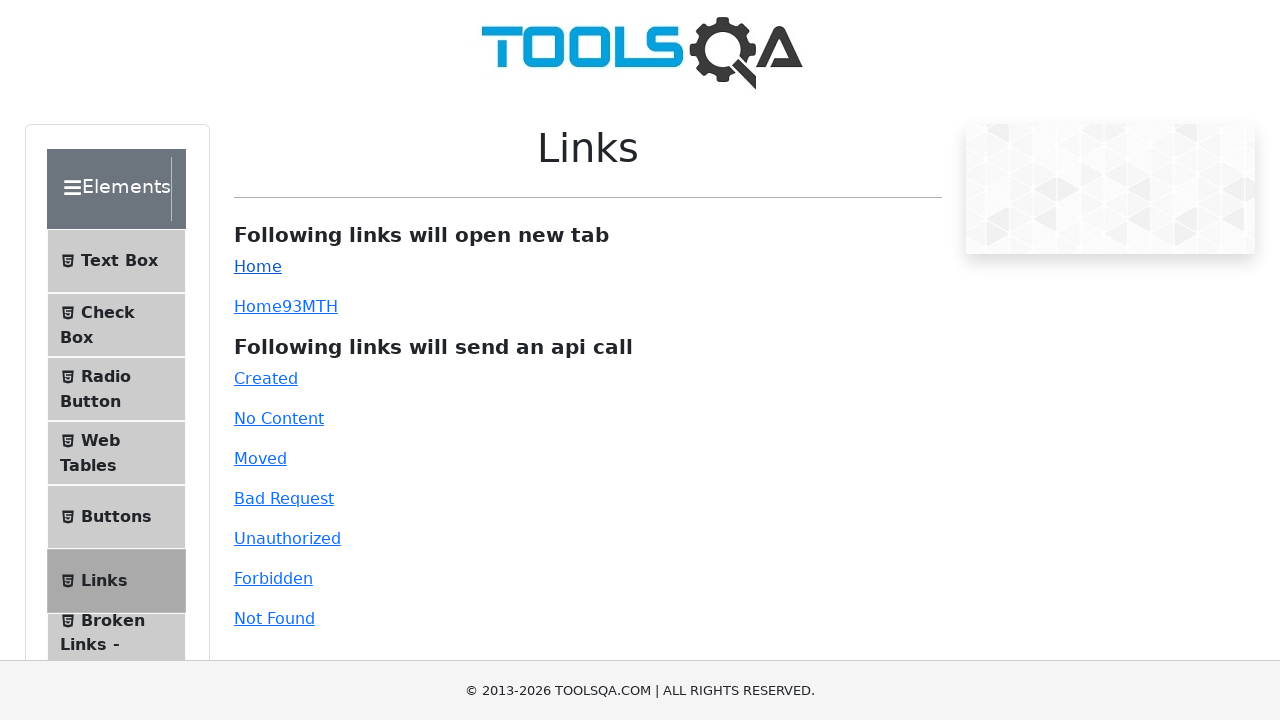